Tests element visibility and interacts with displayed elements by filling email, education fields, and clicking the under 18 radio button

Starting URL: https://automationfc.github.io/basic-form/index.html

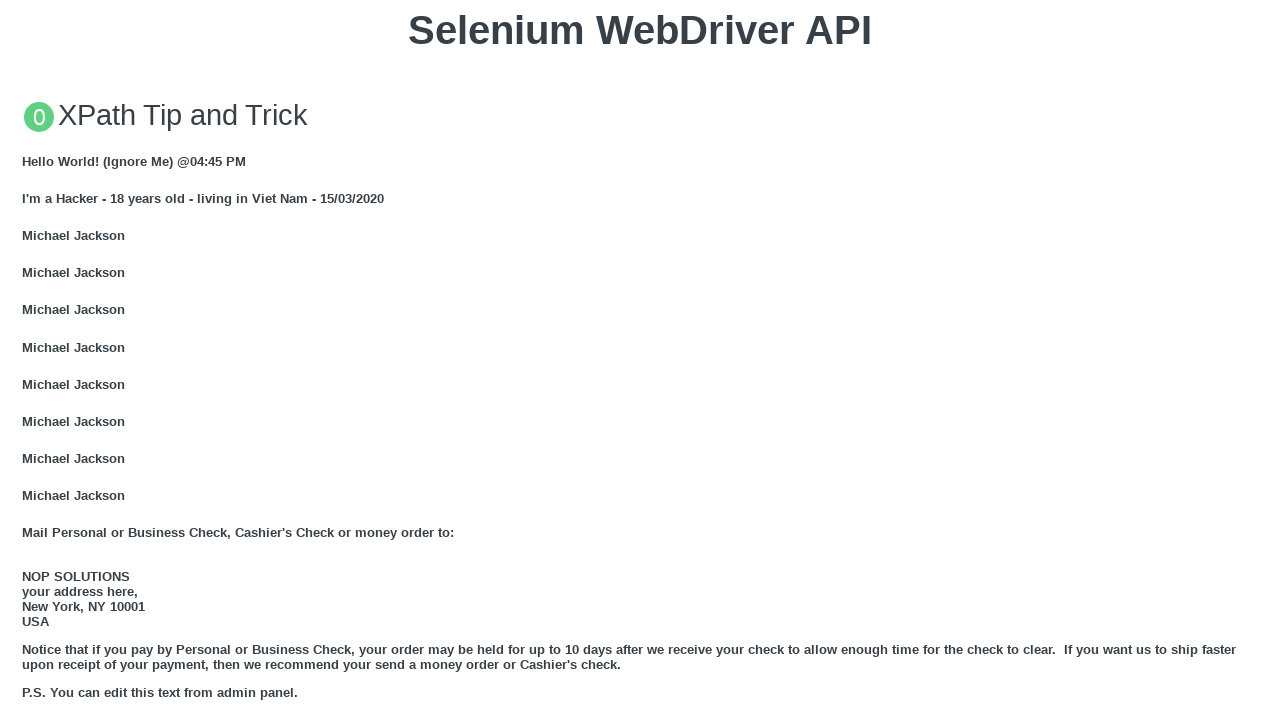

Verified email field is visible
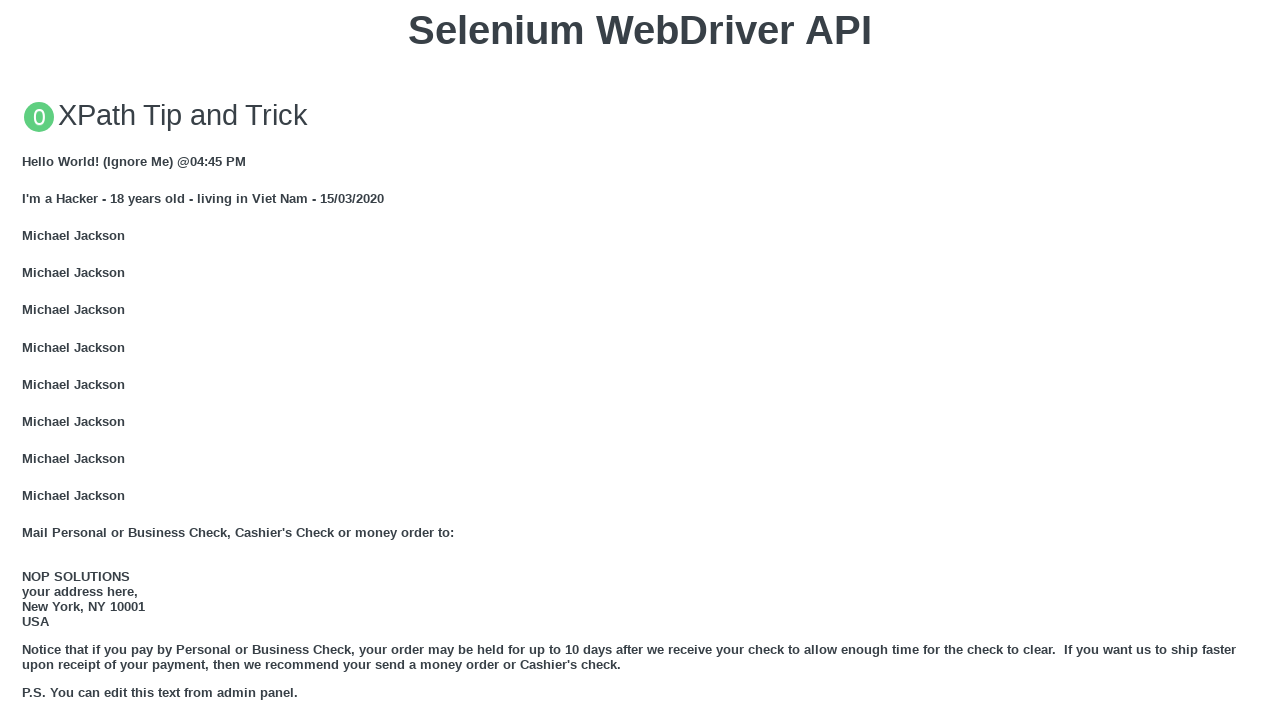

Verified under 18 radio button is visible
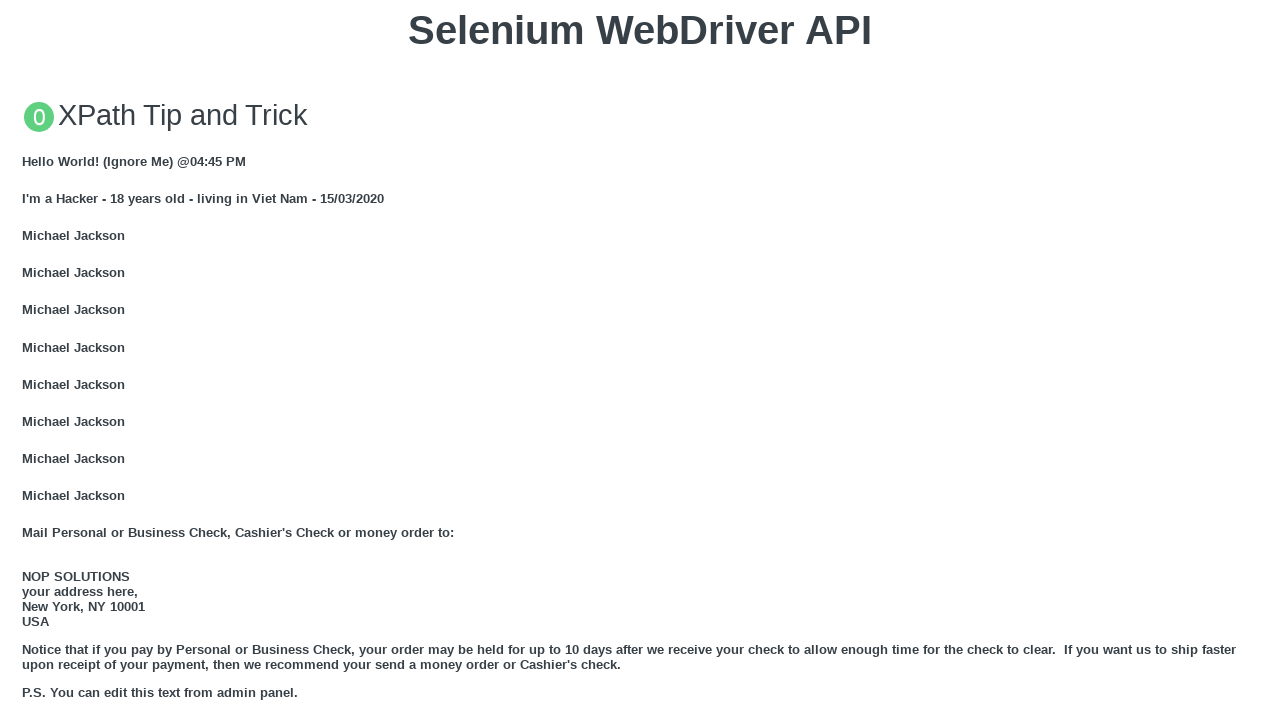

Verified education field is visible
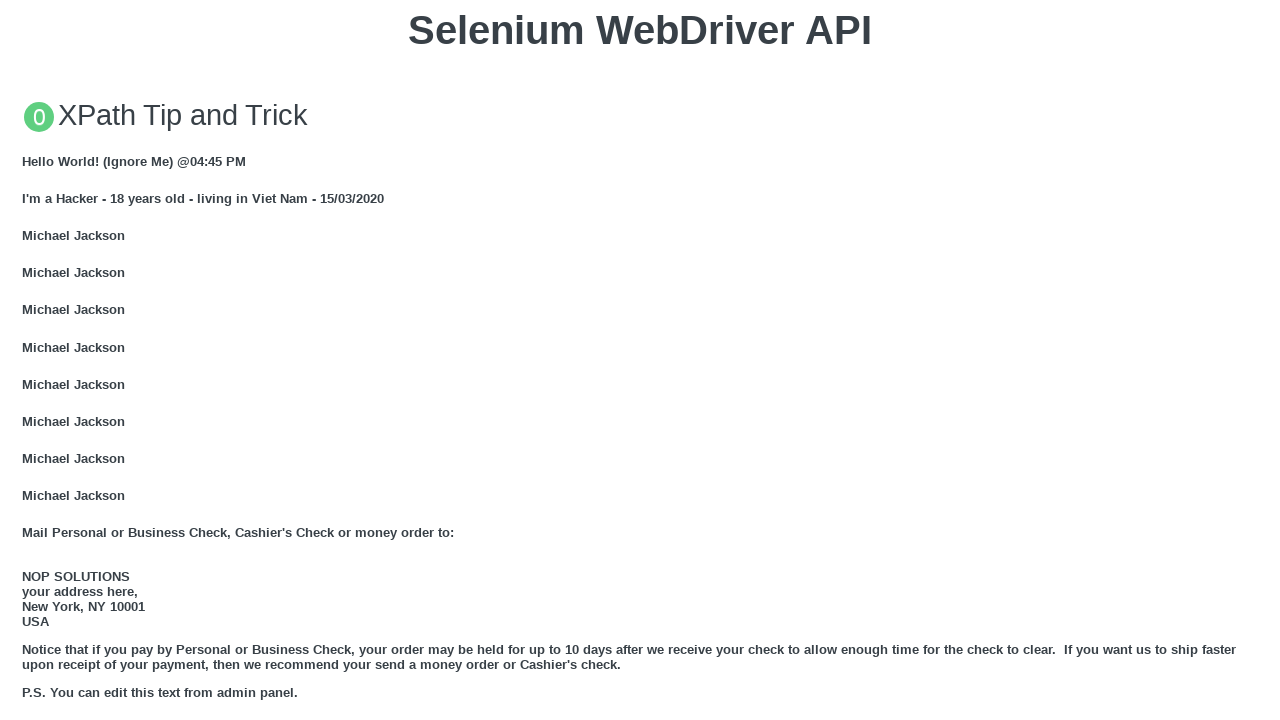

Verified User5 label is not visible
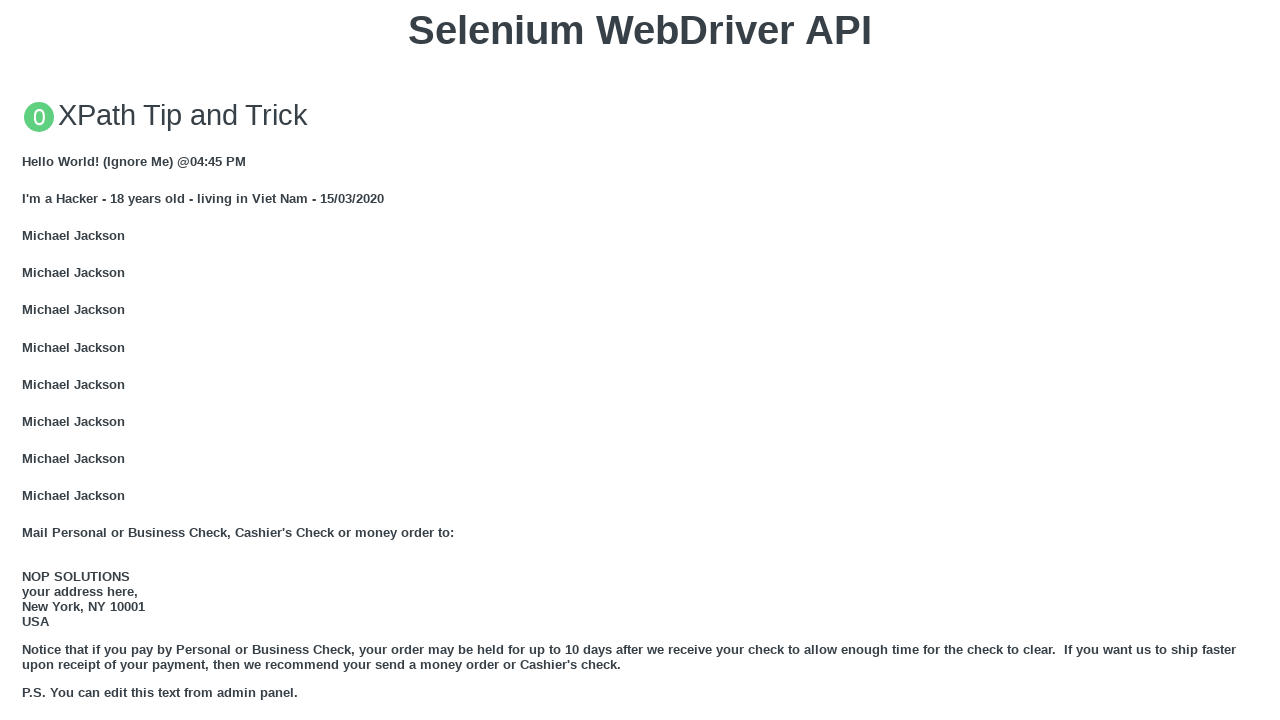

Filled email field with 'AutomationTesting' on #mail
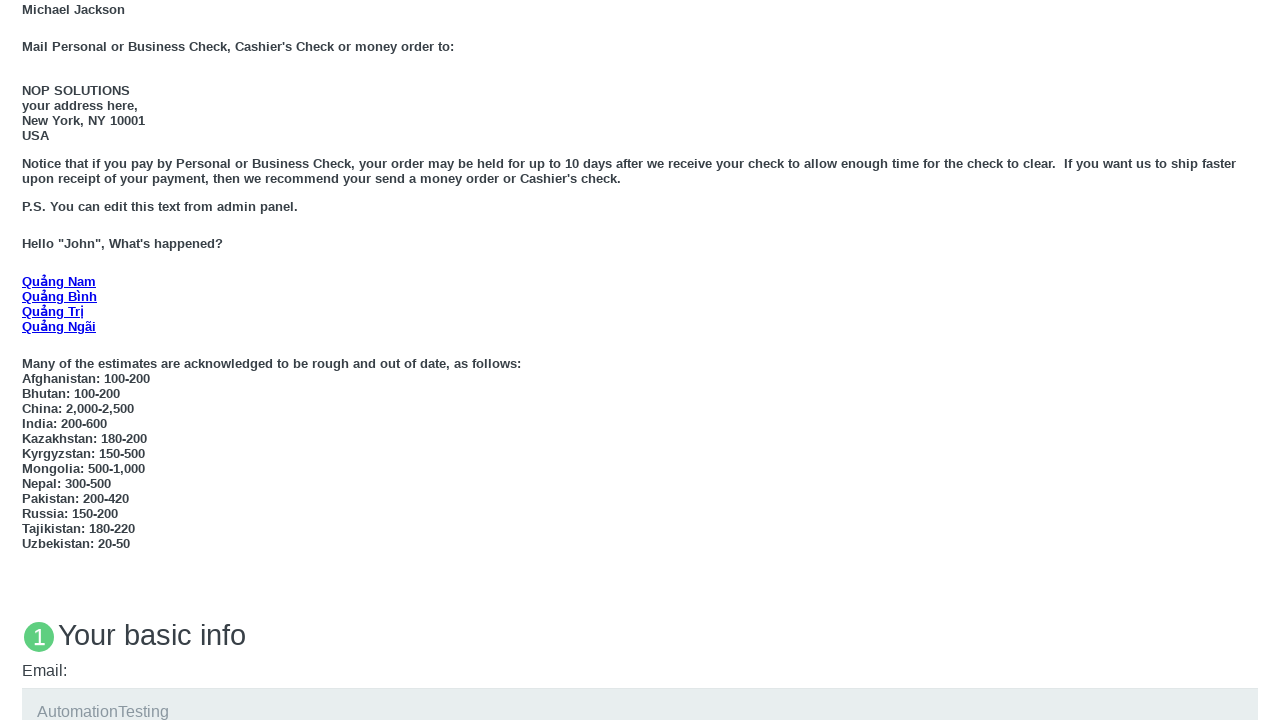

Filled education field with 'master' on #edu
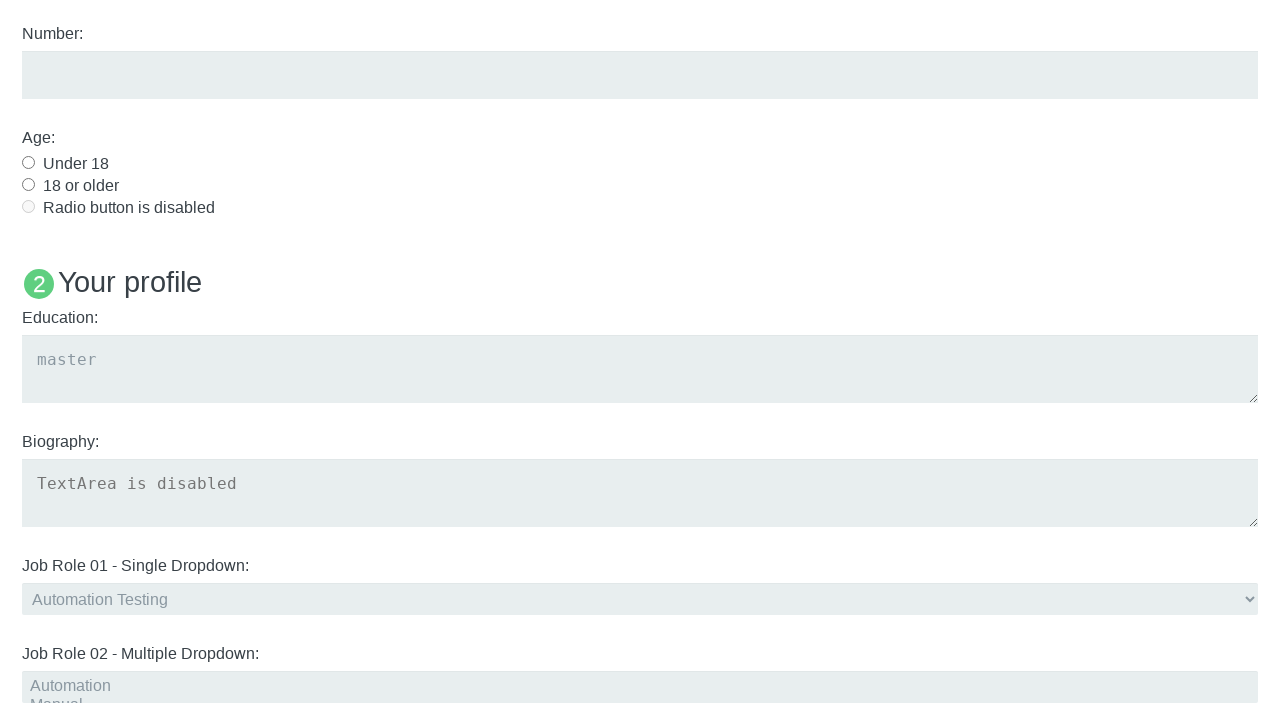

Clicked under 18 radio button at (28, 162) on #under_18
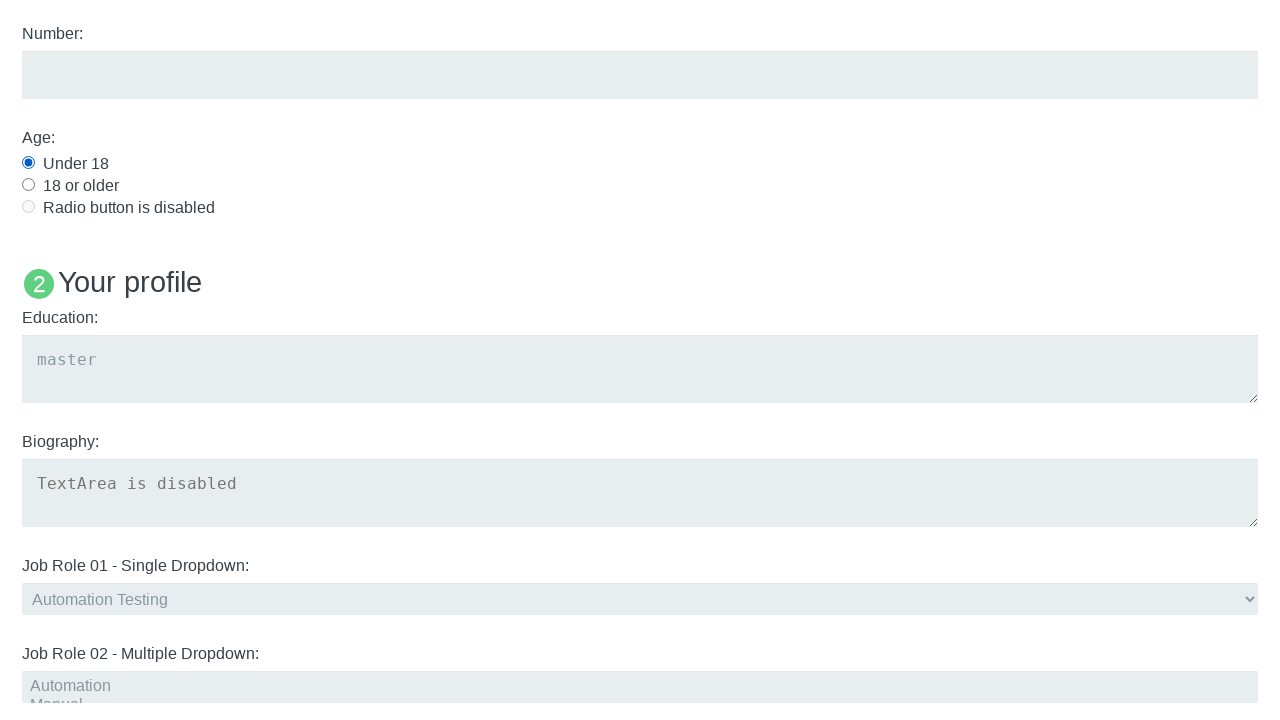

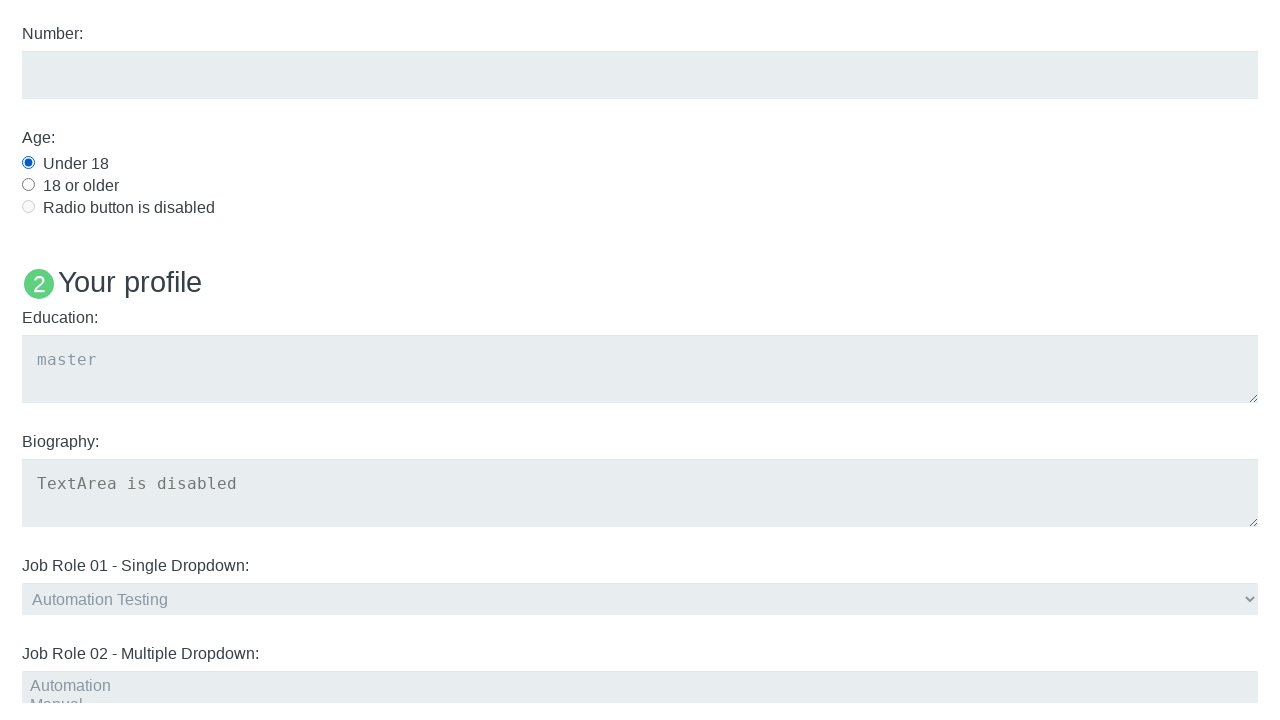